Navigates through book listing pages, verifying that book information is displayed and pagination works

Starting URL: https://books.toscrape.com

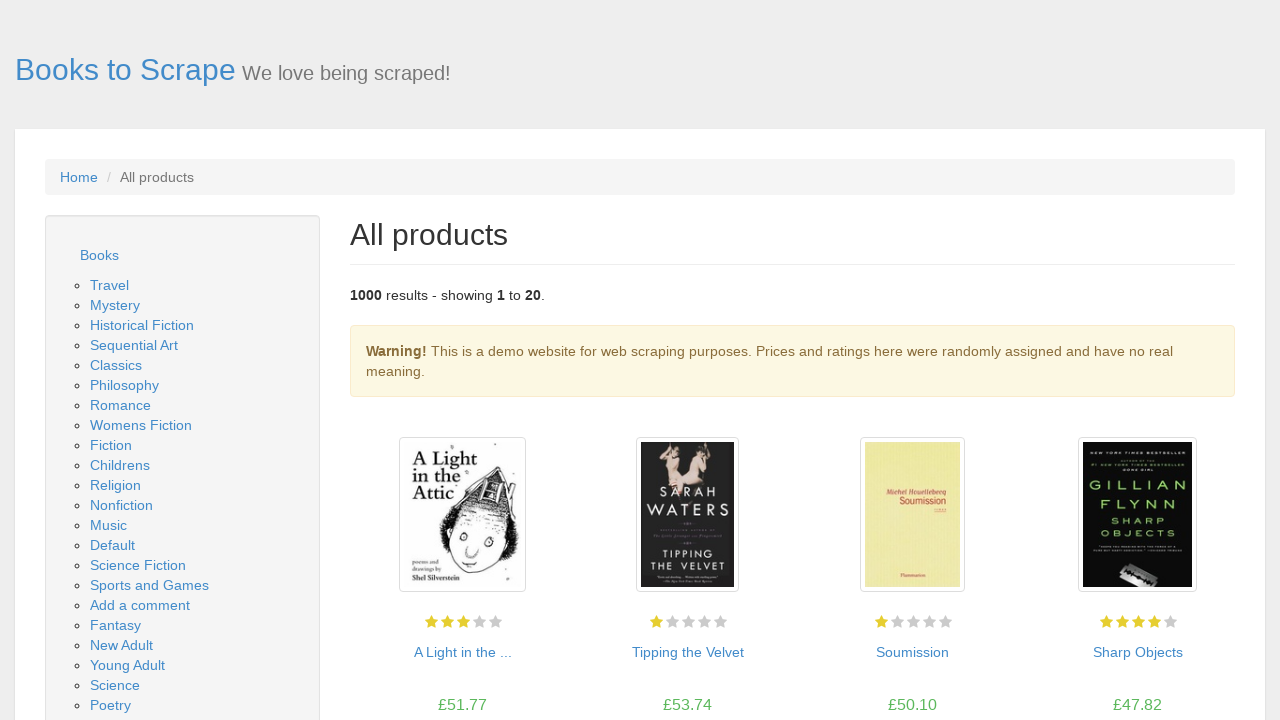

Navigated to books.toscrape.com
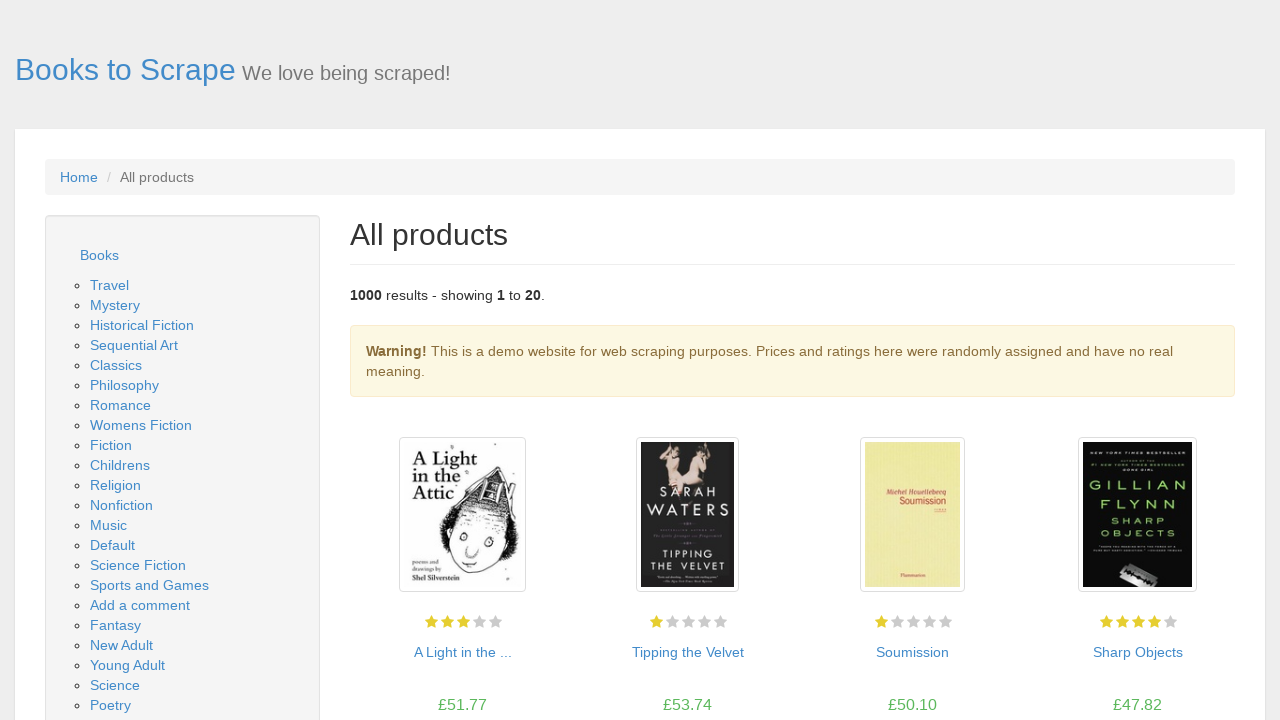

Book listing articles loaded
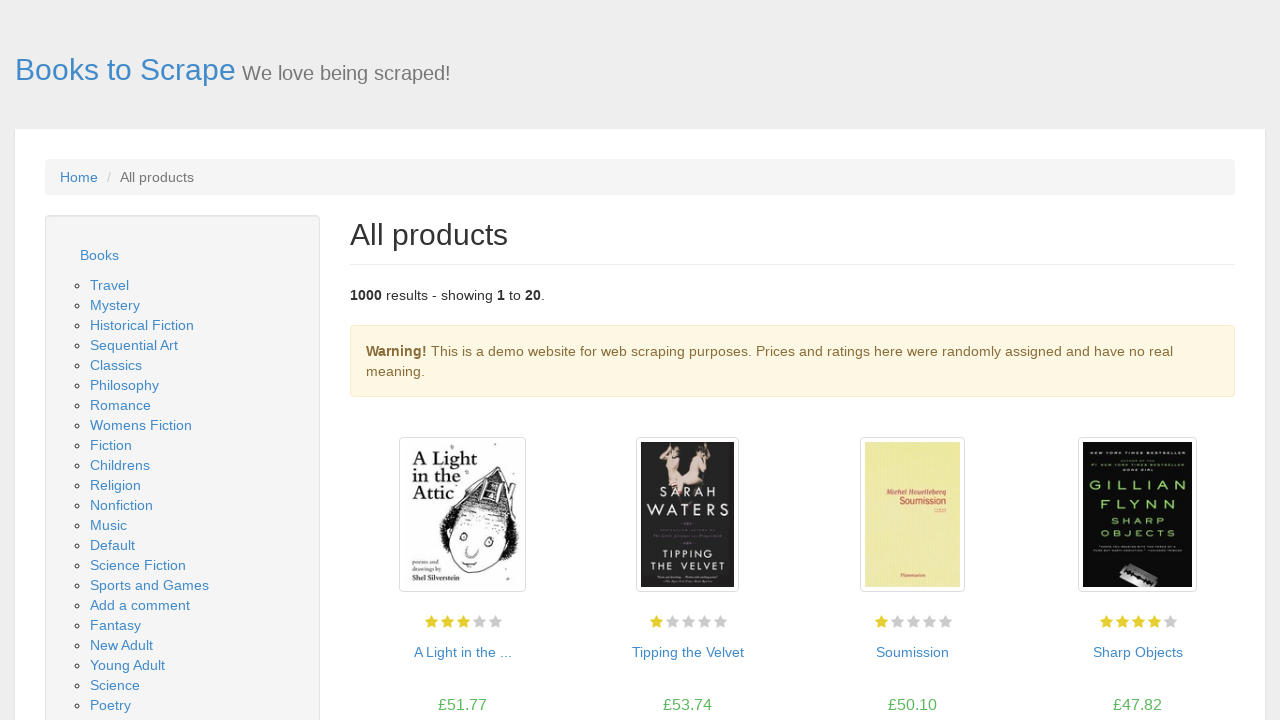

Book title links are present
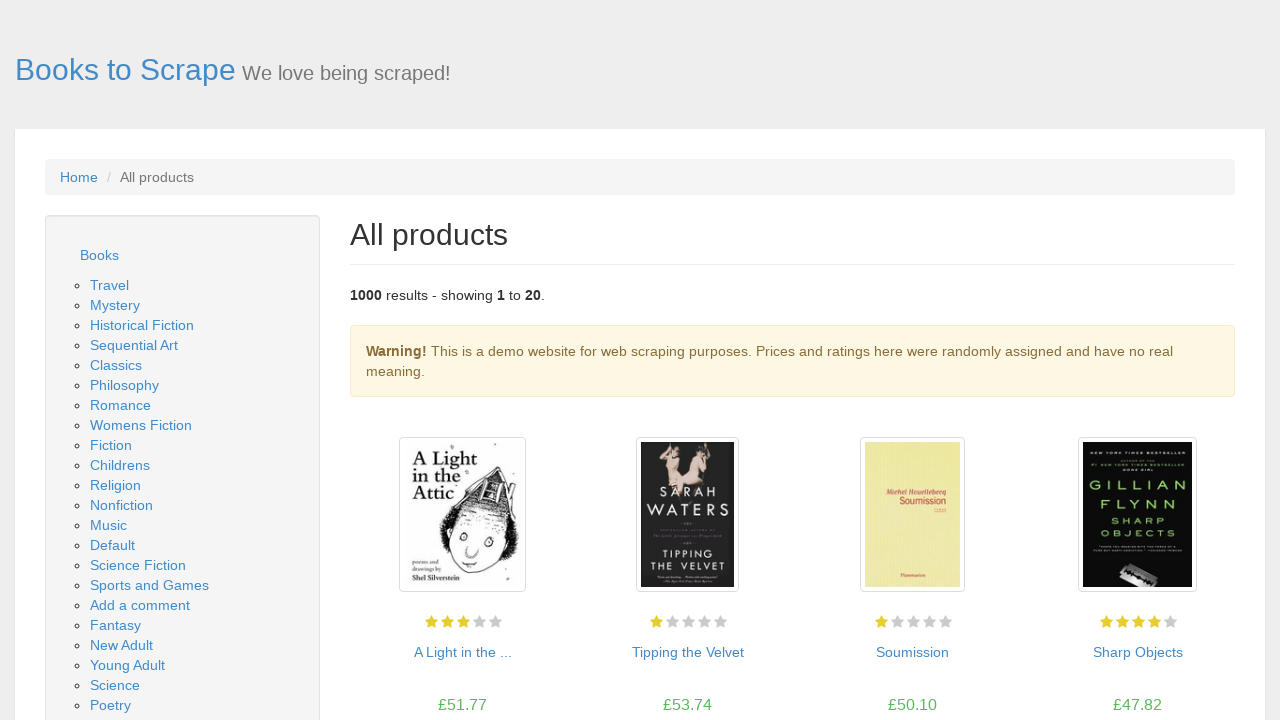

Book price elements are present
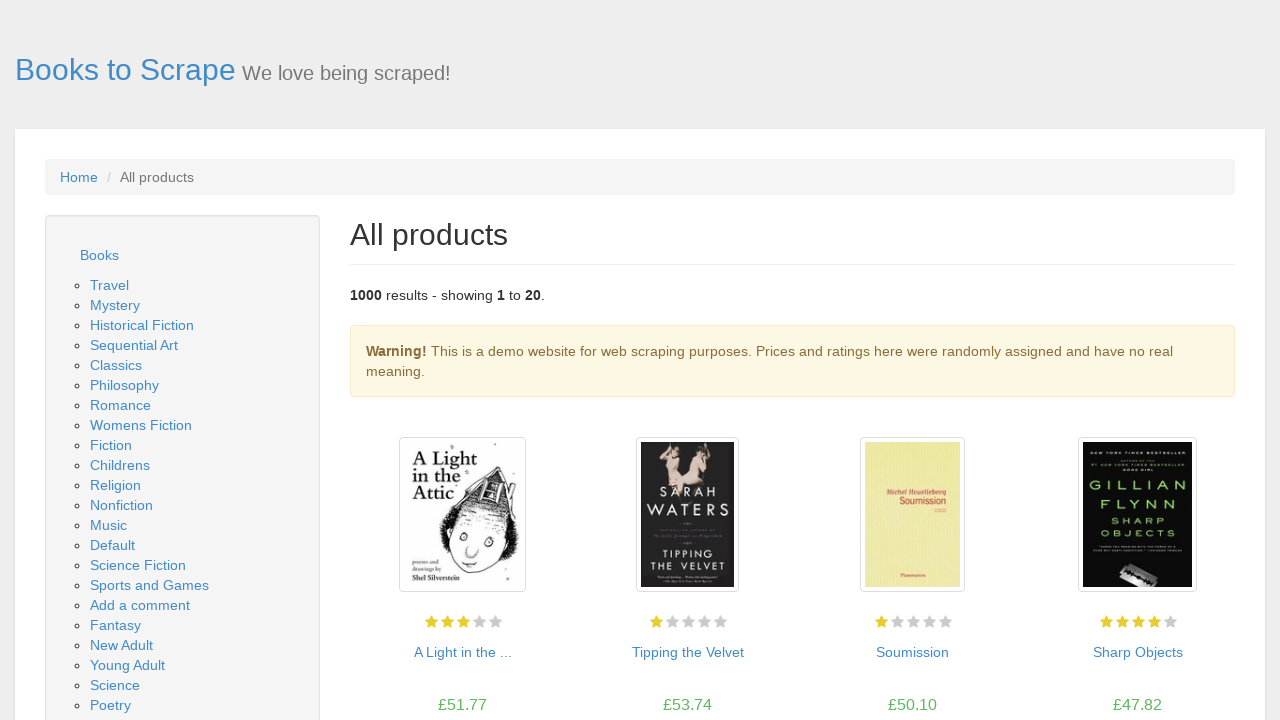

Clicked next page button to navigate to page 2 at (1206, 654) on .next > a
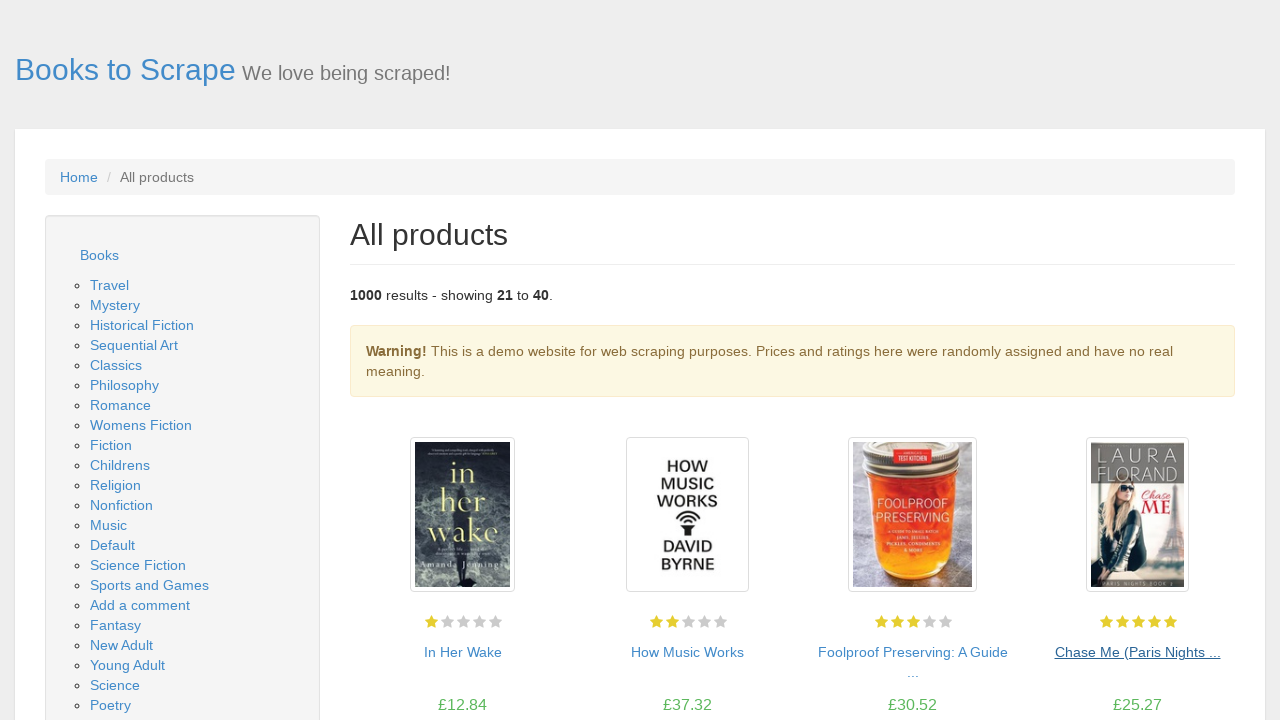

Next page book listings loaded
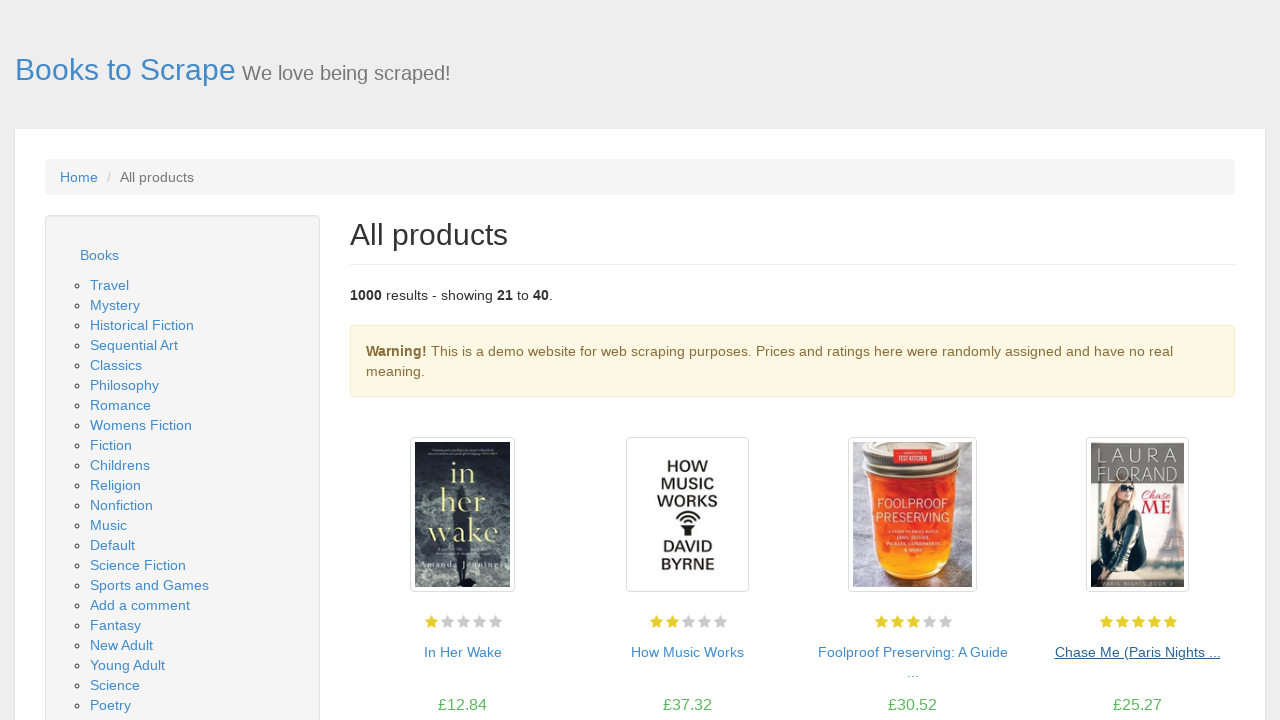

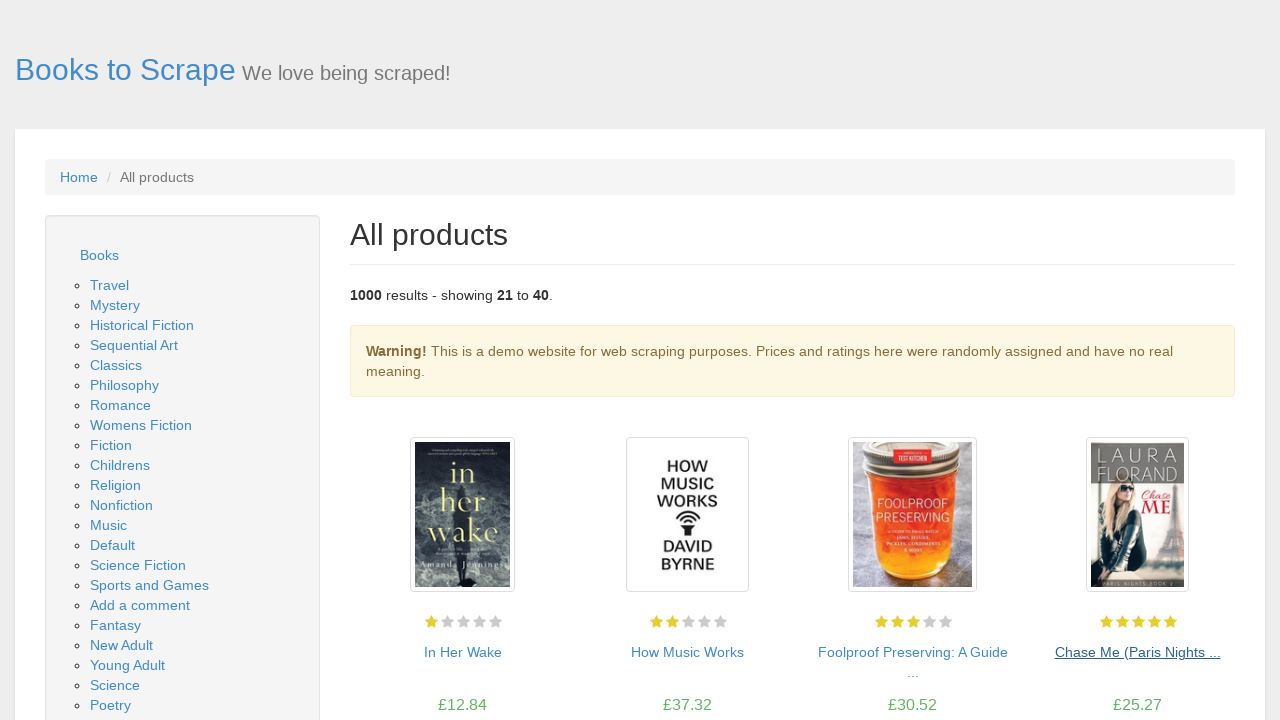